Verifies that the contact button is displayed in the desktop header of the wewill.tech website

Starting URL: https://wewill.tech

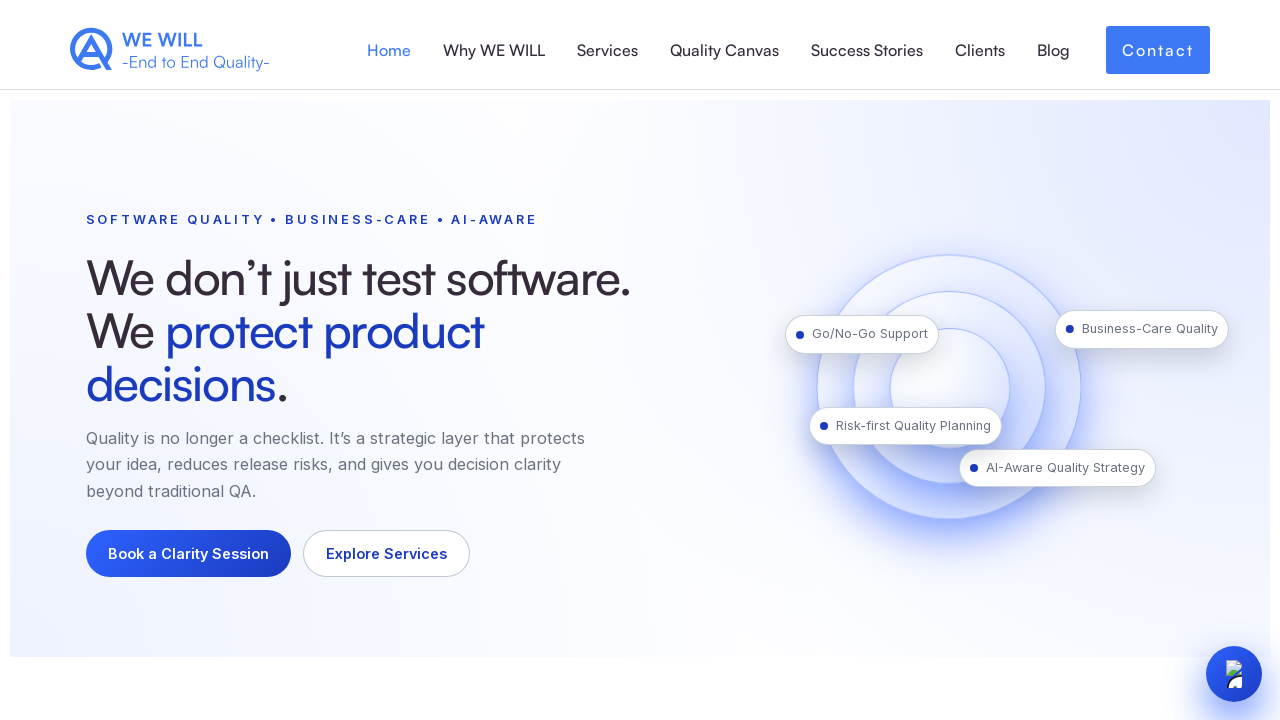

Located contact button element in desktop header
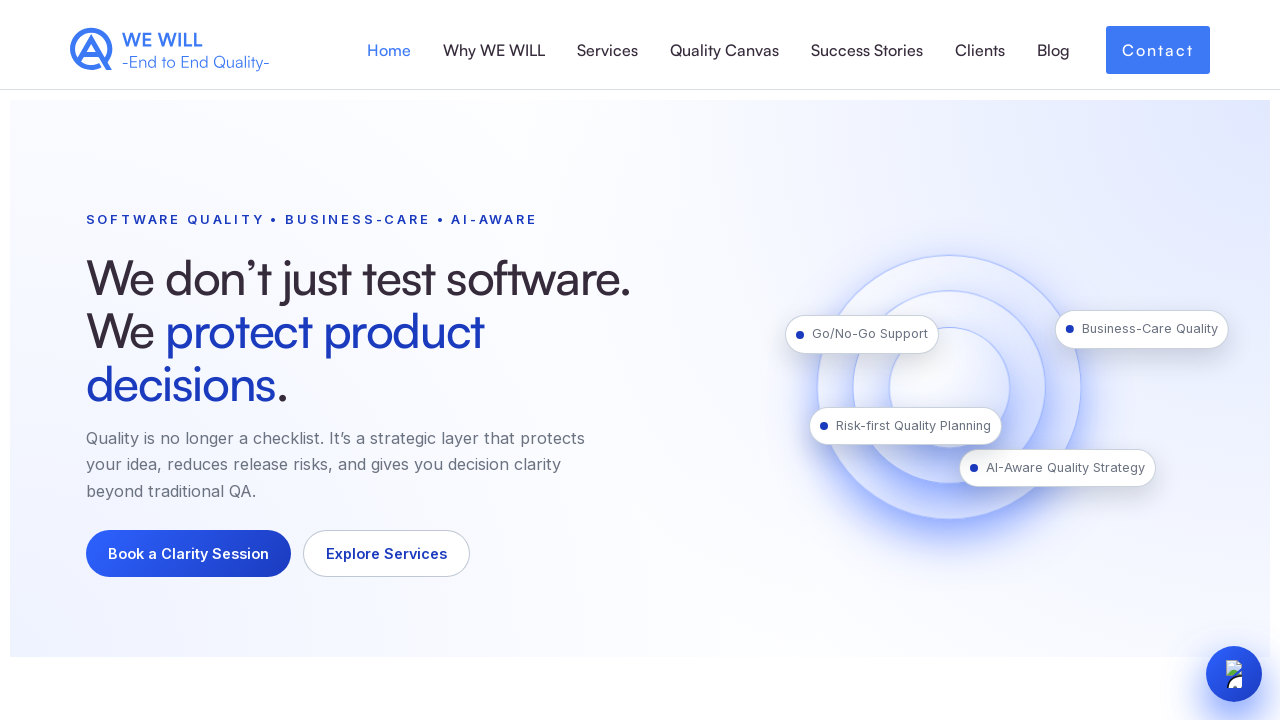

Contact button became visible
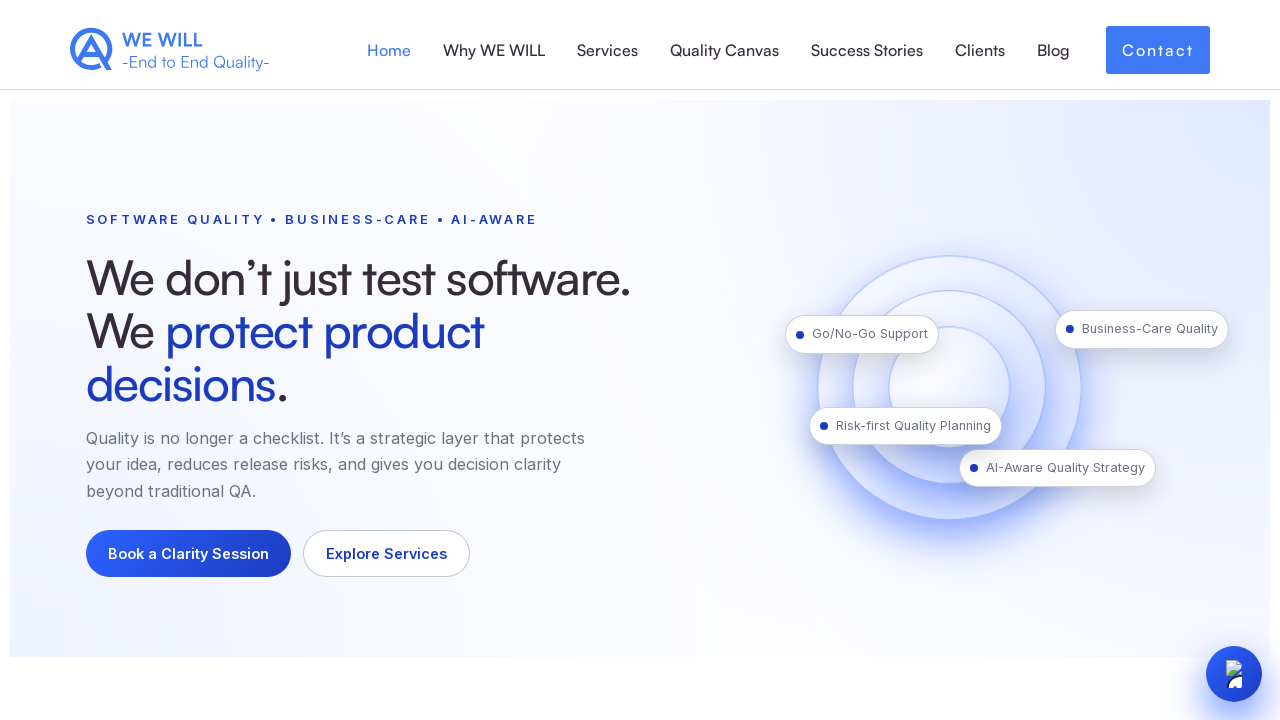

Verified contact button is displayed in desktop header
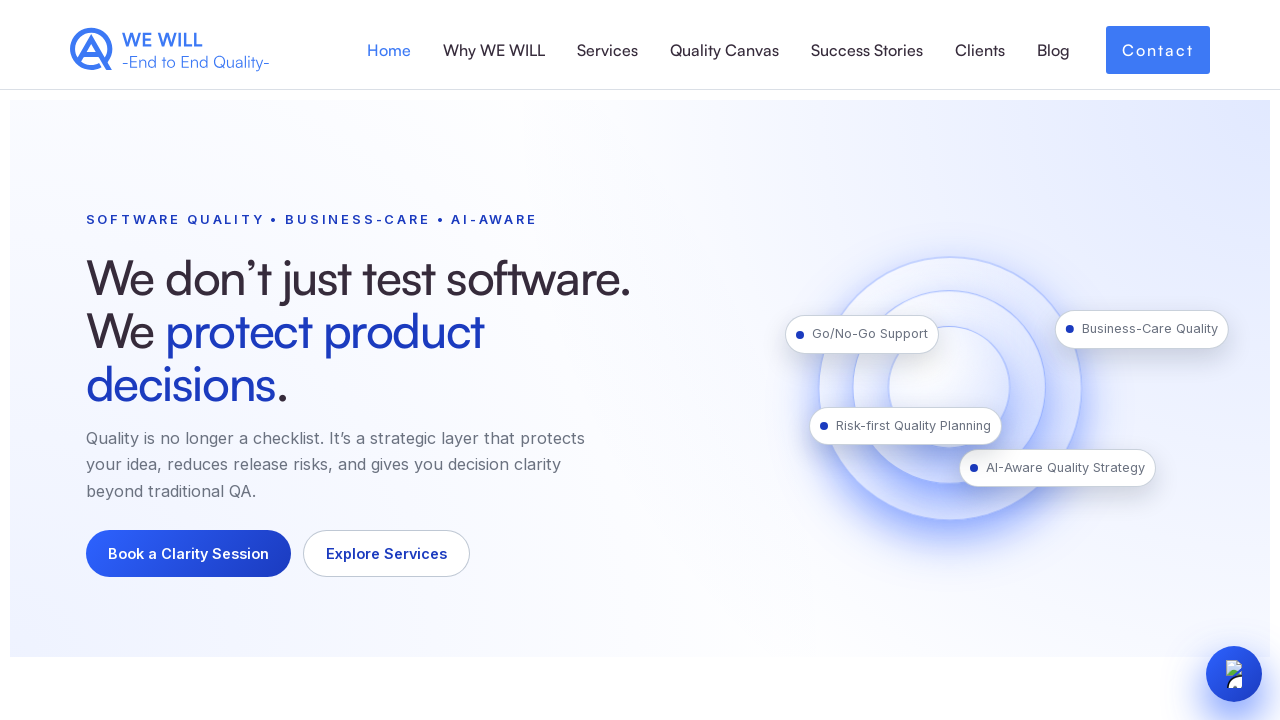

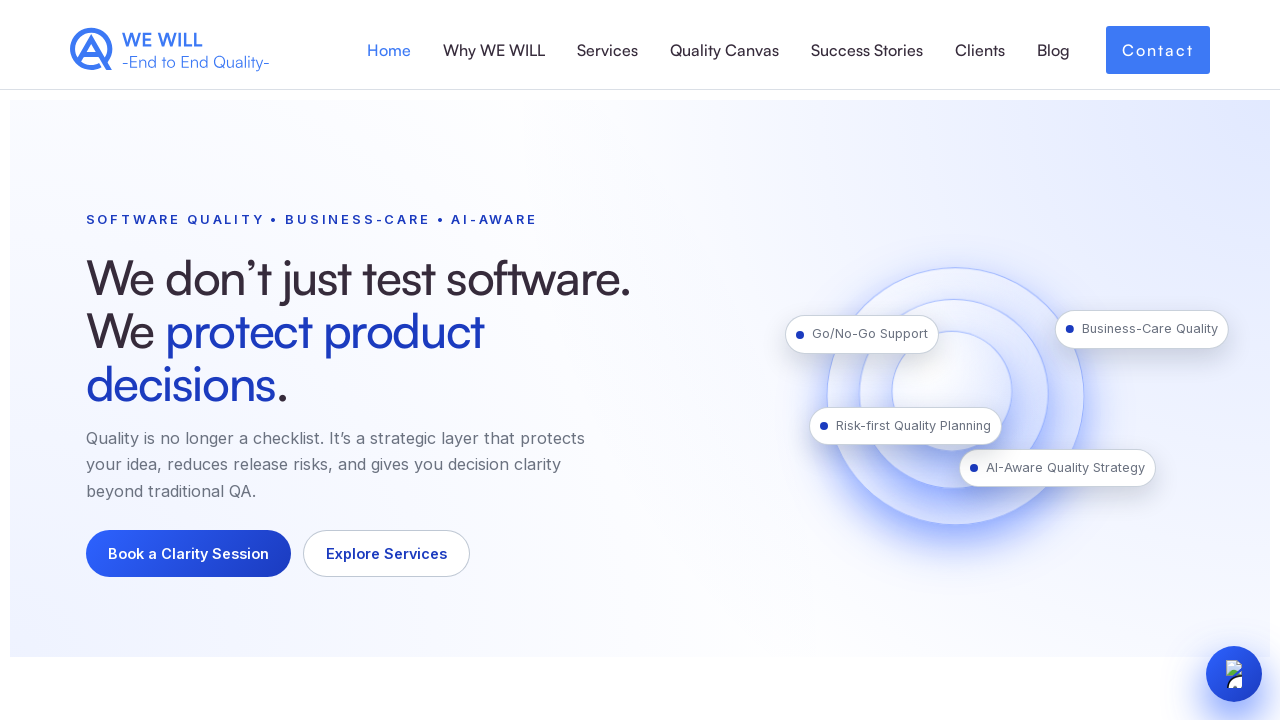